Navigates to the Apple UK MacBook Air product page and waits for it to load

Starting URL: https://www.apple.com/uk/macbook-air/

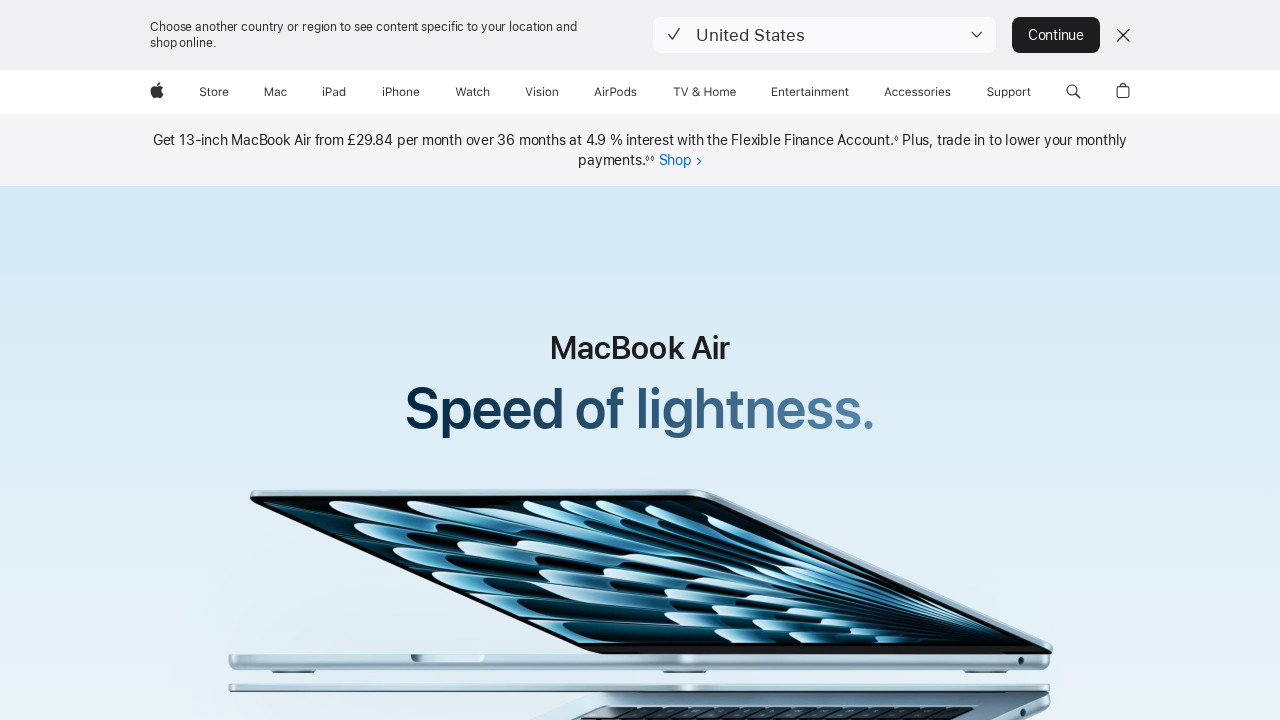

Waited for page to reach networkidle load state on Apple UK MacBook Air product page
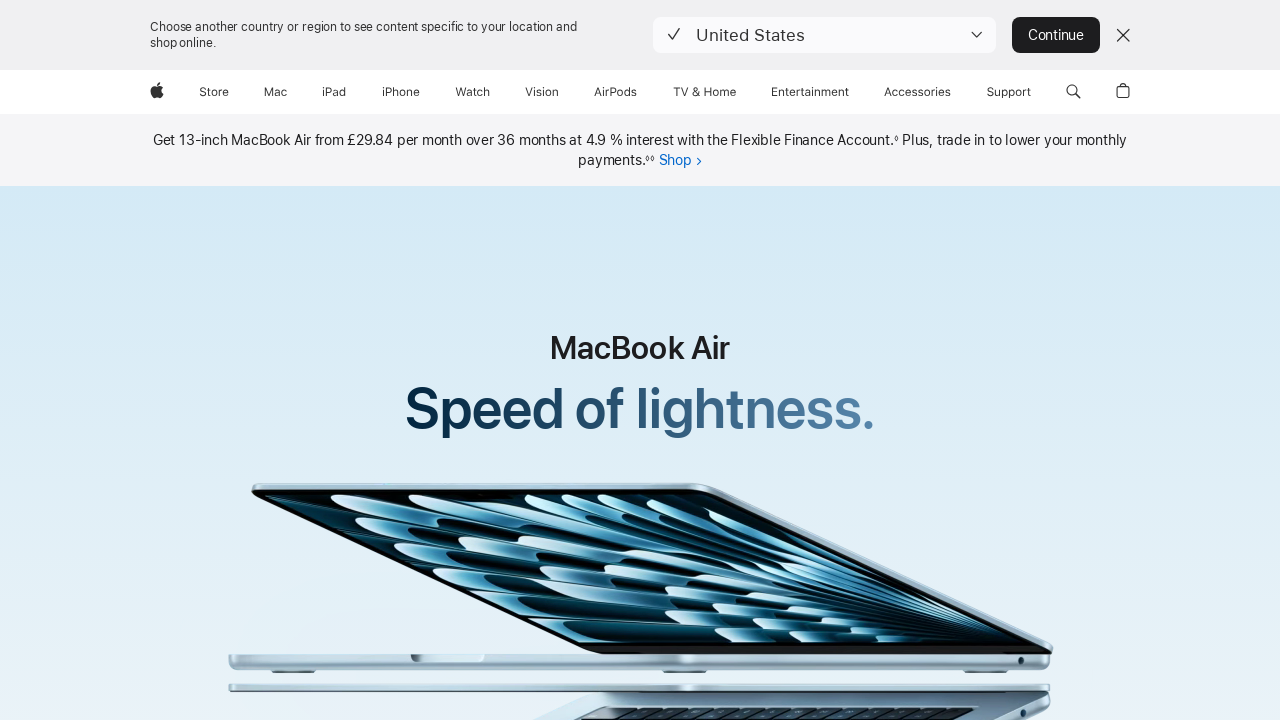

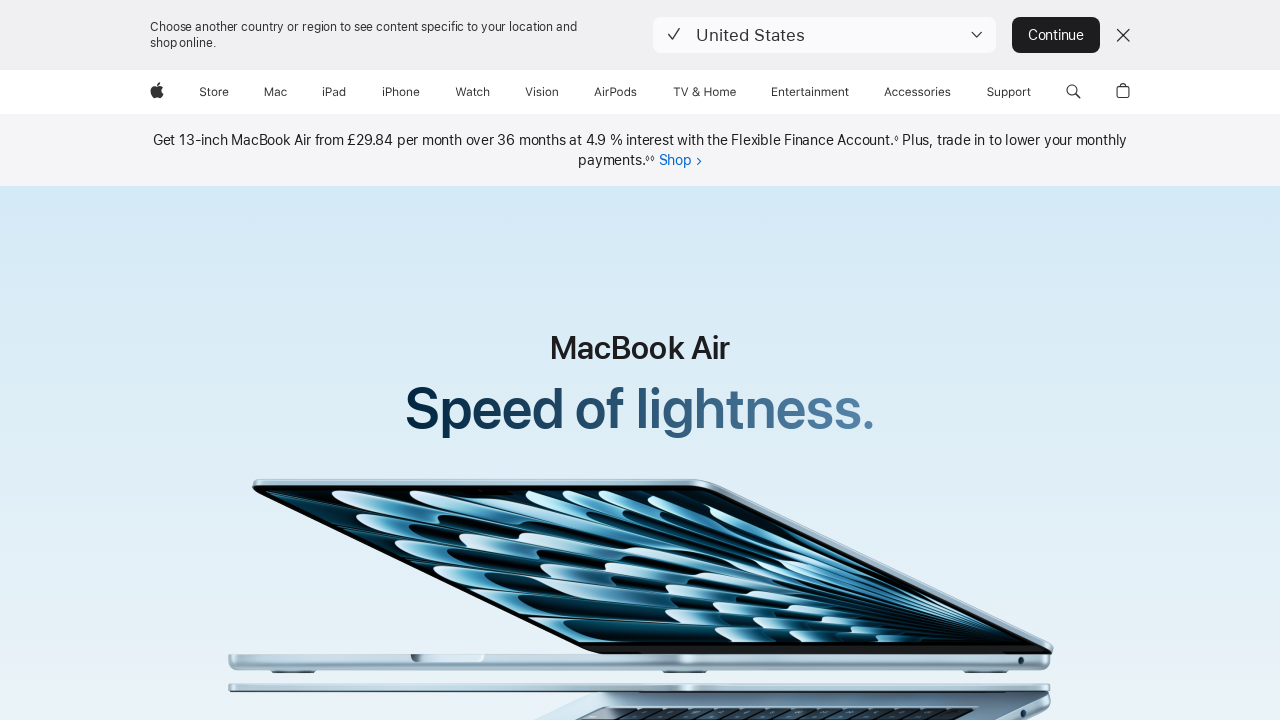